Tests the large modal dialog functionality by clicking the button to open it, verifying the modal contains expected text, and then closing the modal.

Starting URL: https://demoqa.com/modal-dialogs

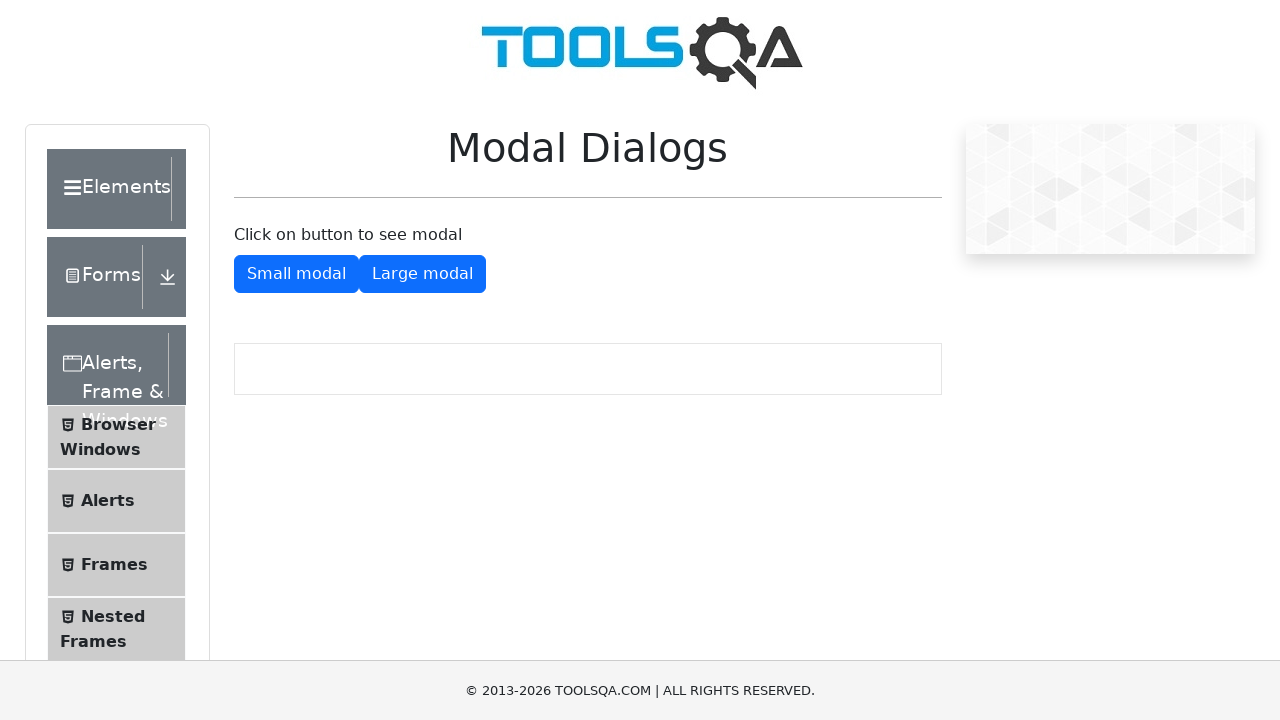

Scrolled large modal button into view
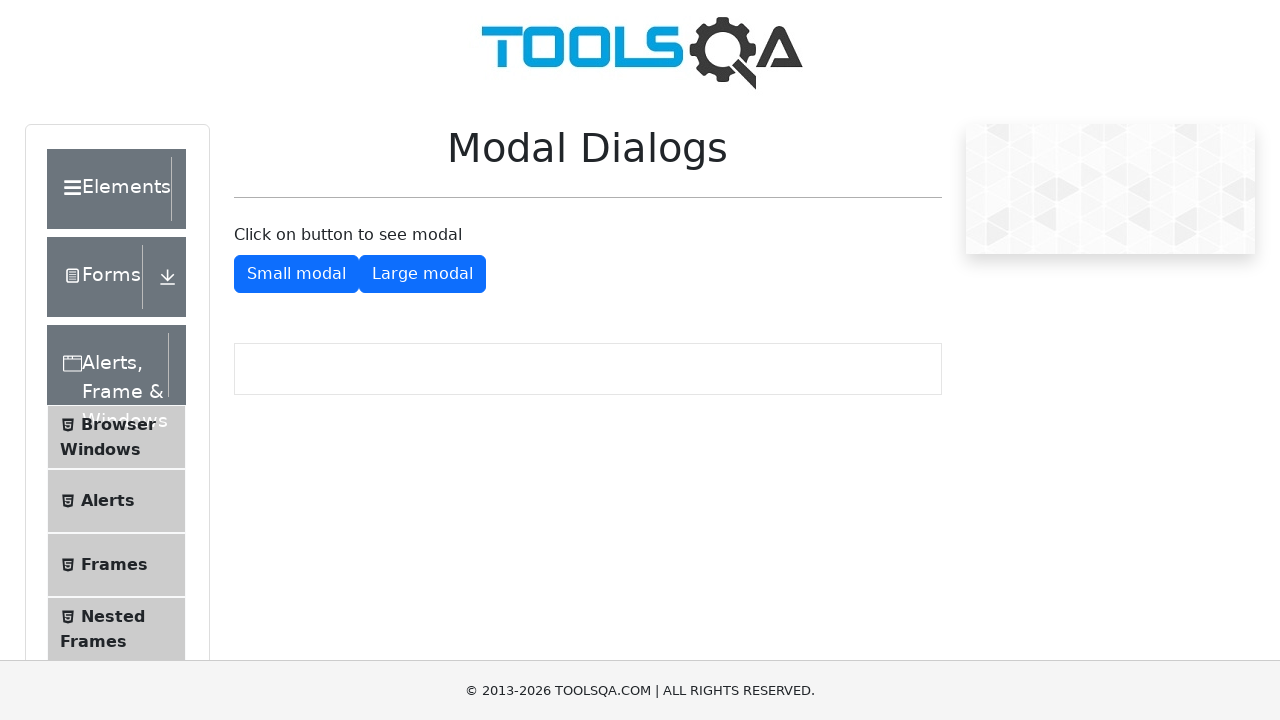

Clicked large modal button to open modal at (422, 274) on #showLargeModal
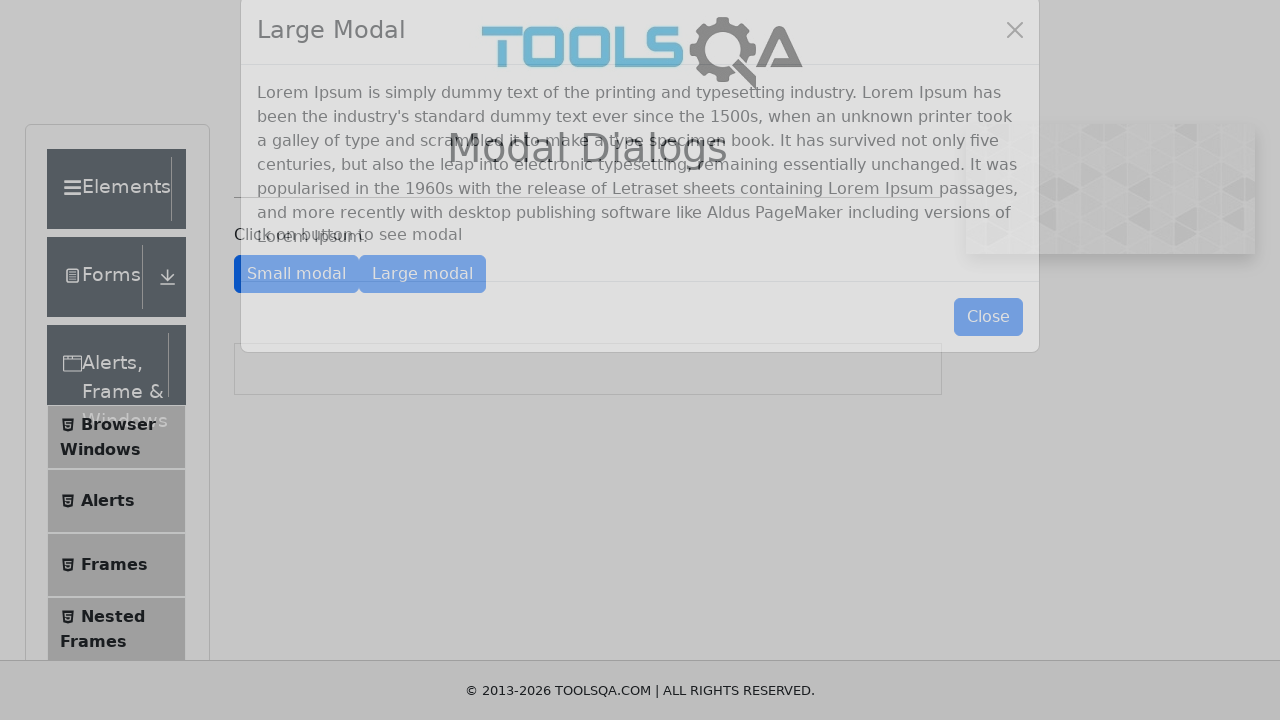

Large modal appeared on page
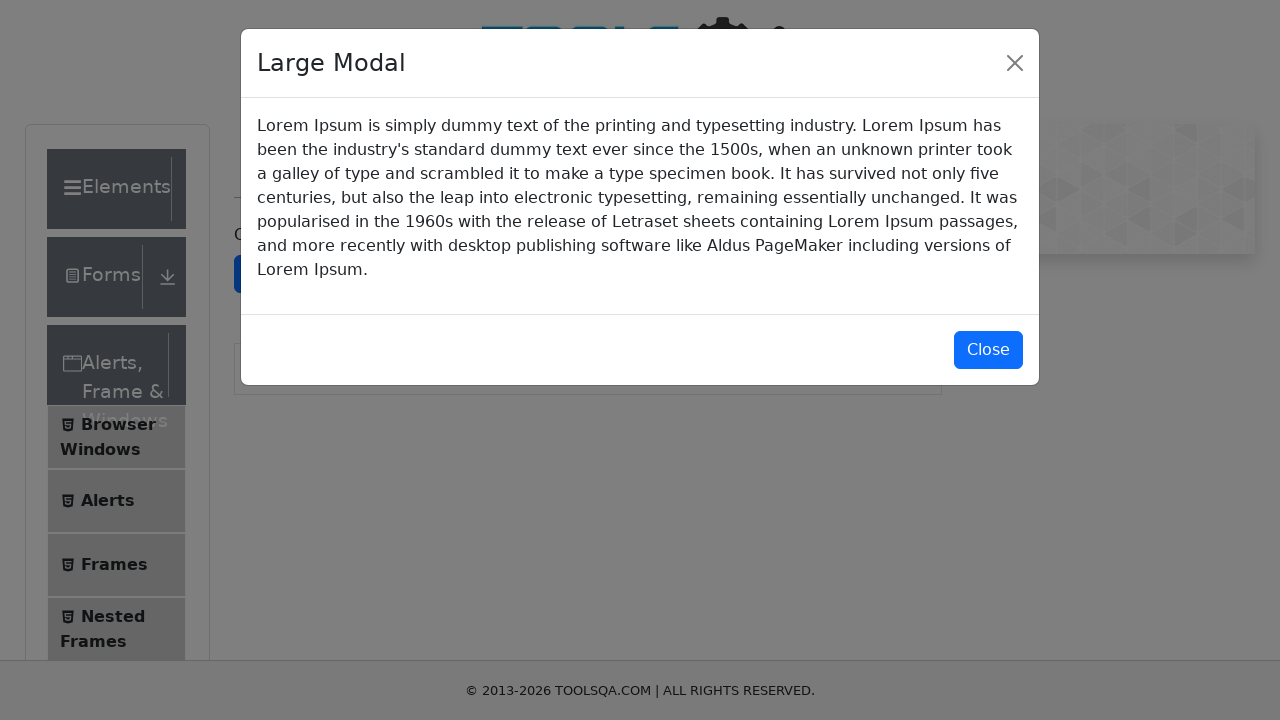

Retrieved modal body text content
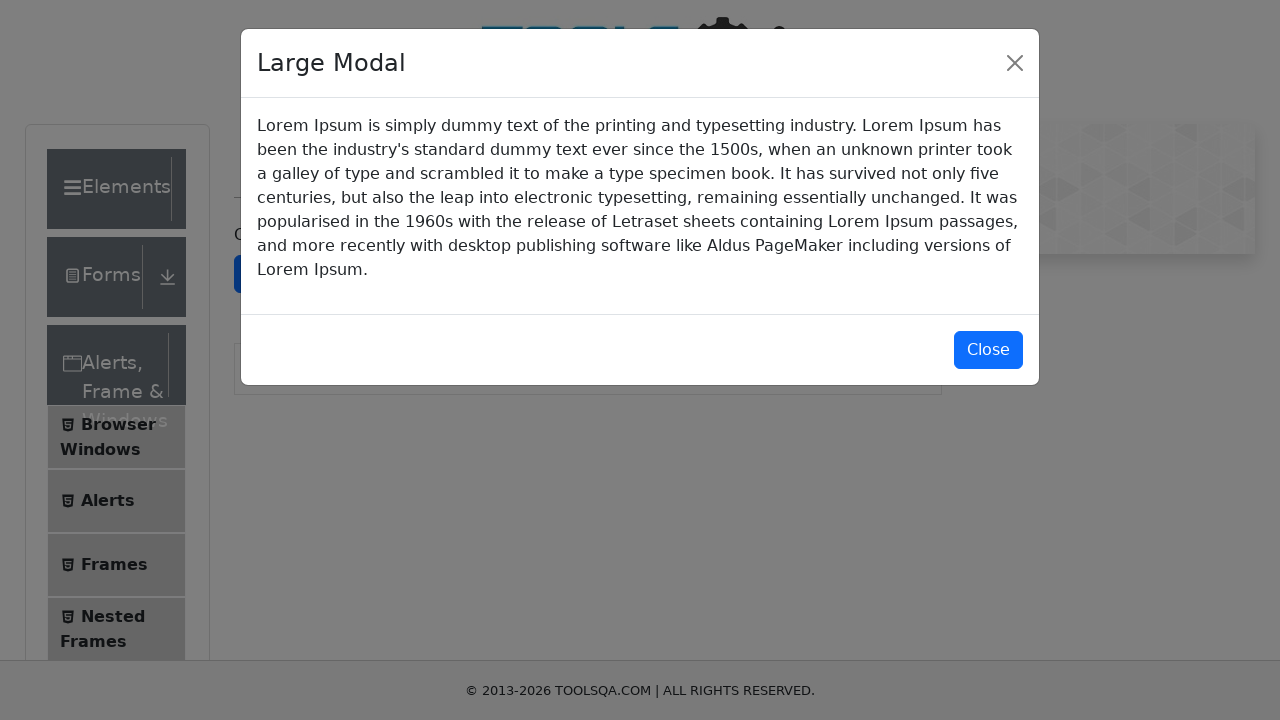

Verified modal contains expected text 'Lorem Ipsum is simply'
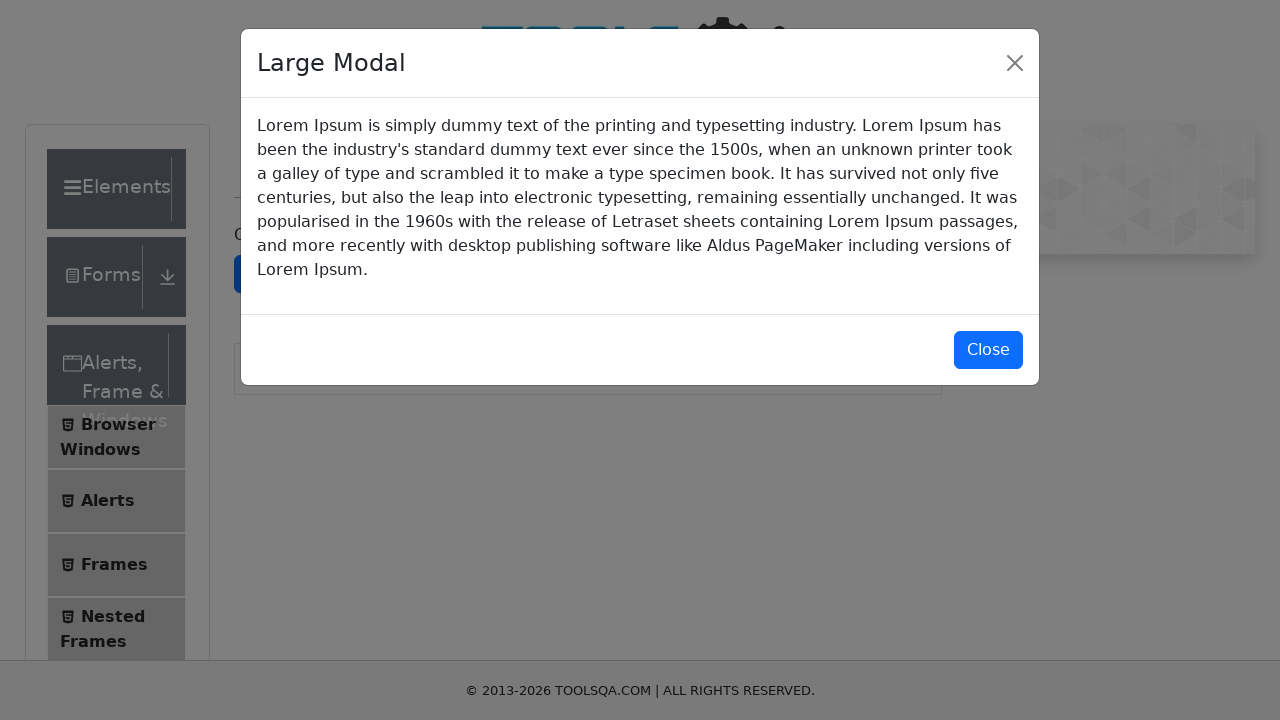

Clicked close button to close large modal at (988, 350) on #closeLargeModal
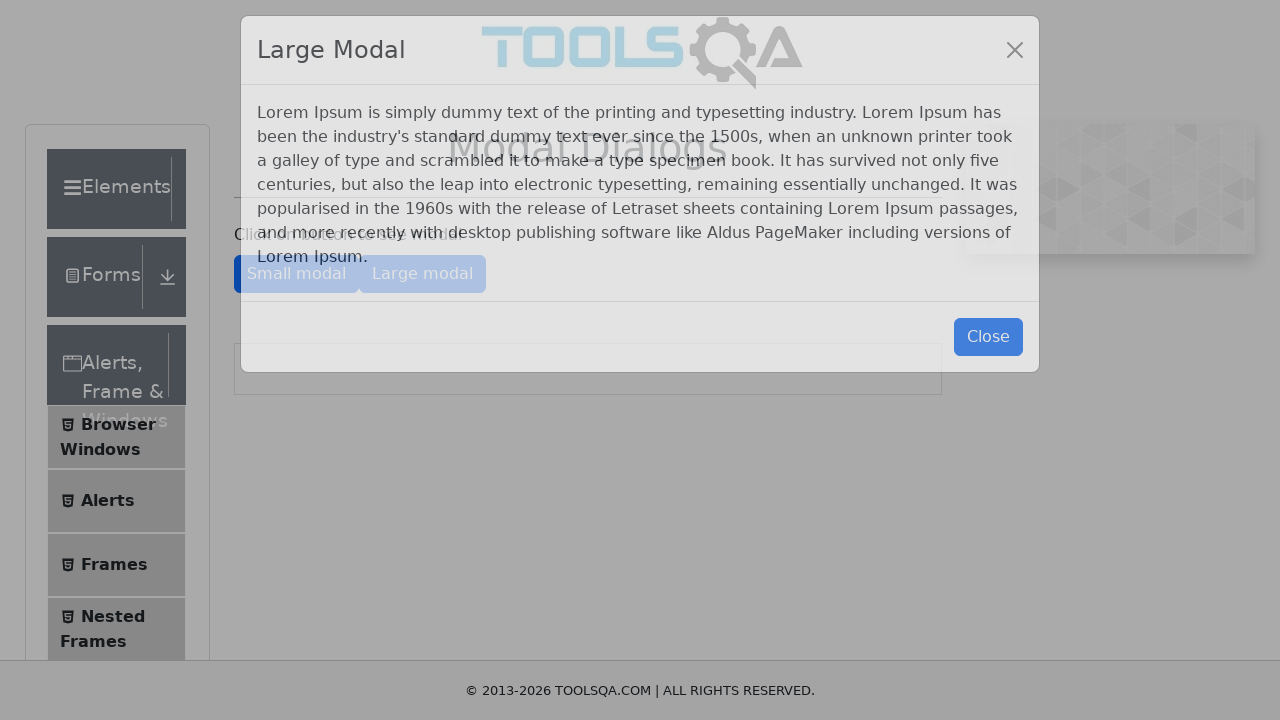

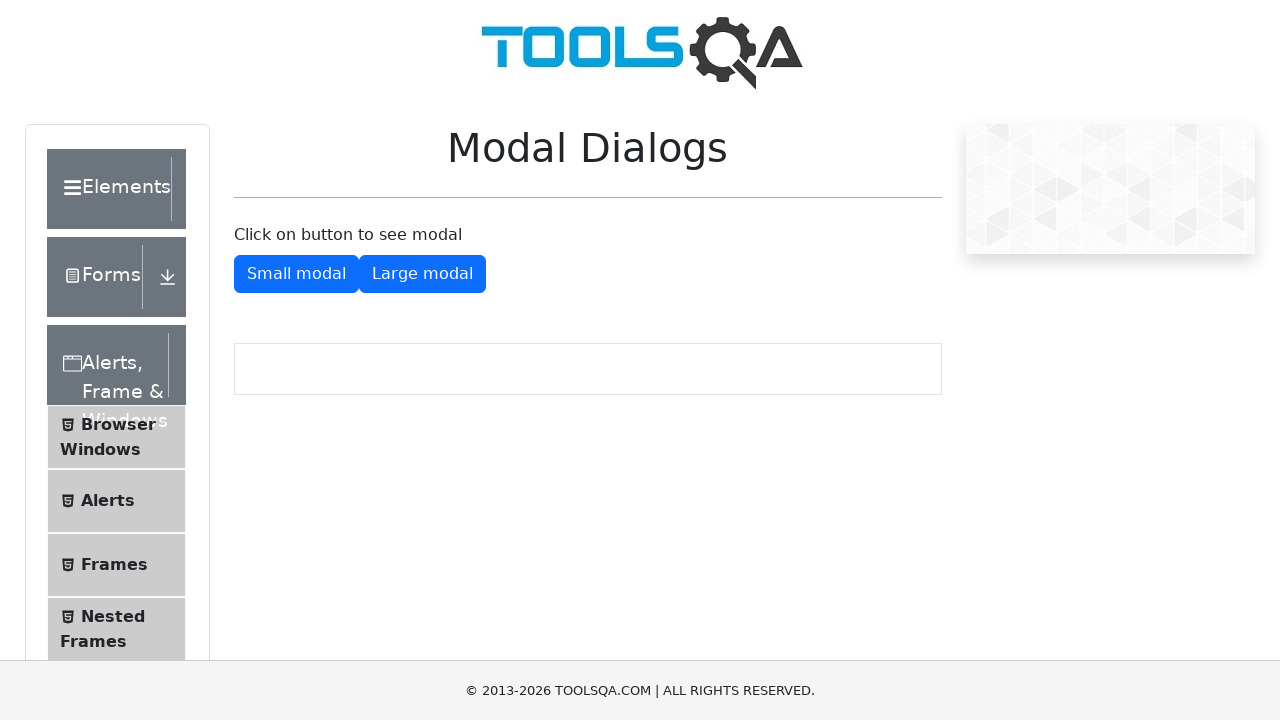